Tests that saved/favorited books persist when navigating between different views (catalog, favorites, add-book) in a reading list application.

Starting URL: https://tap-ht24-testverktyg.github.io/exam-template/

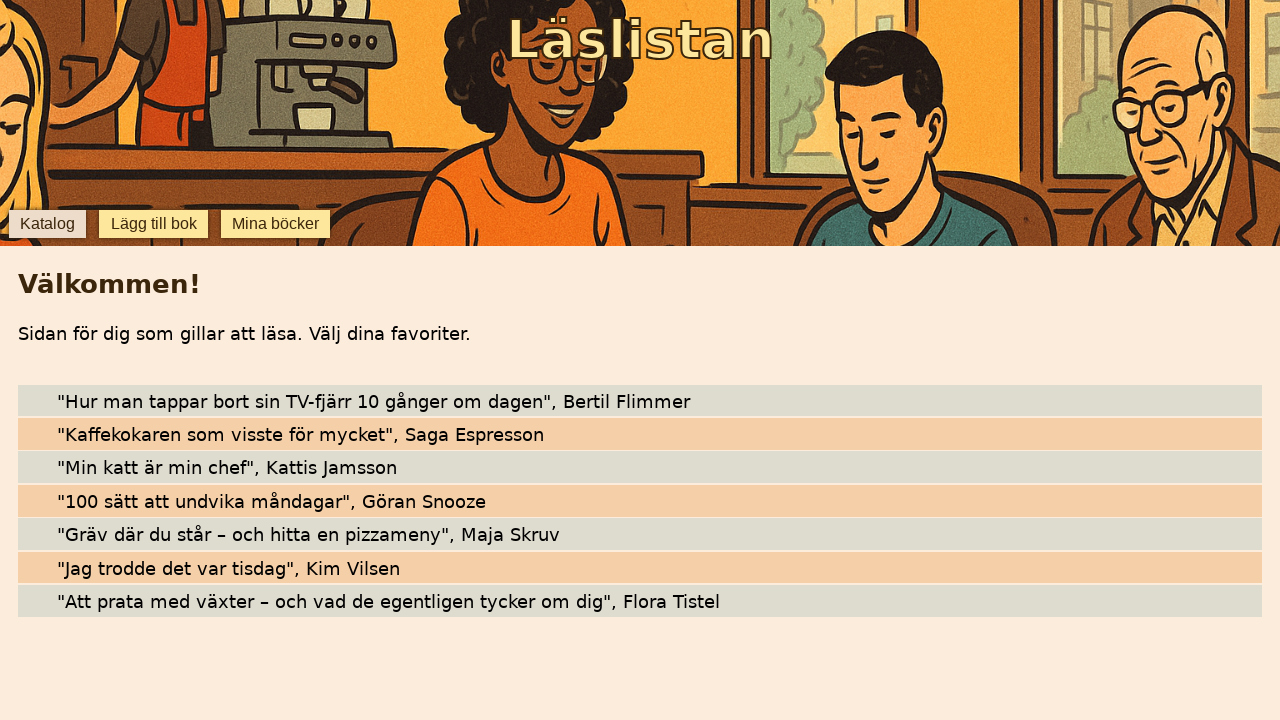

Page loaded and h1 element visible
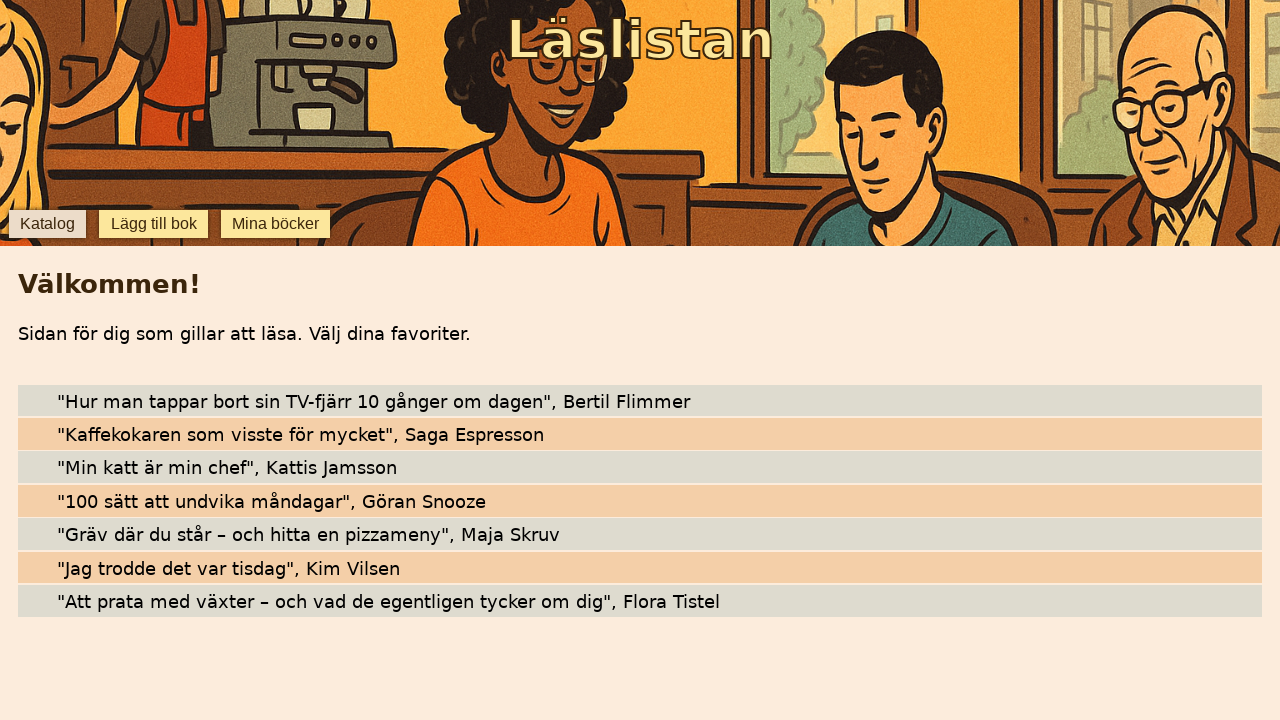

Favorited book: Hur man tappar bort sin TV-fjärr 10 gånger om dagen at (40, 400) on [data-testid="star-Hur man tappar bort sin TV-fjärr 10 gånger om dagen"]
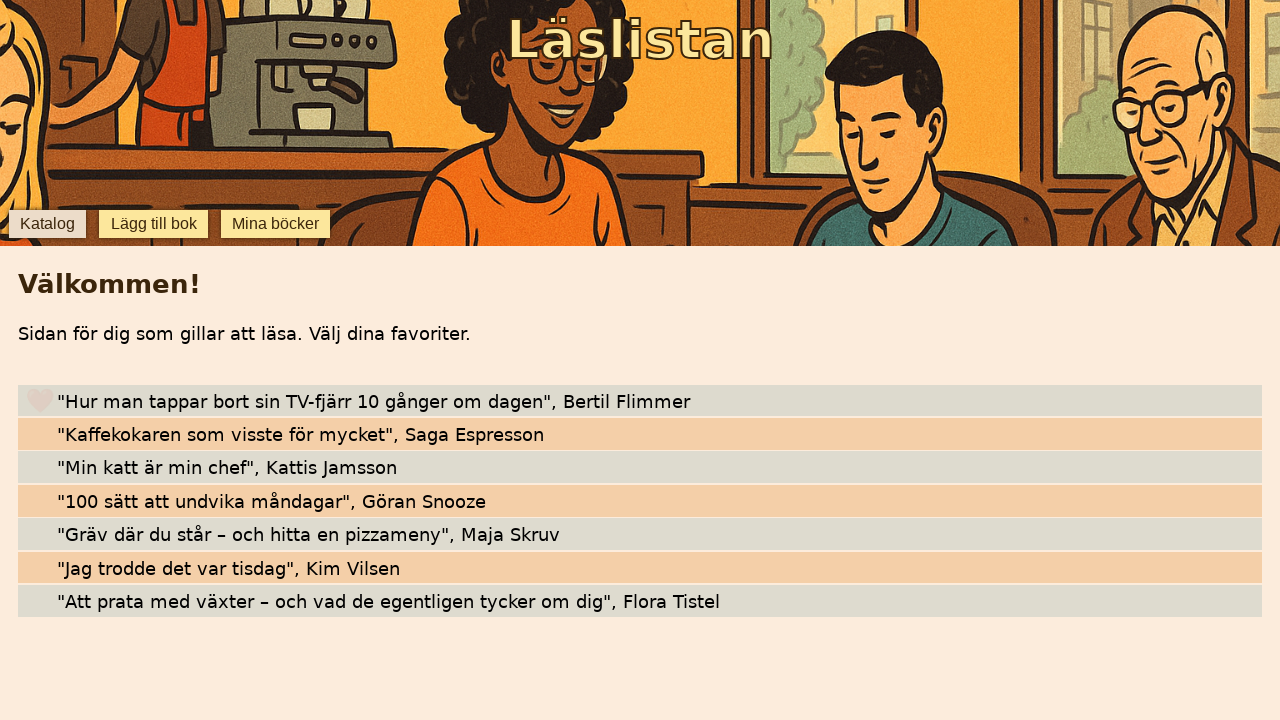

Navigated to favorites view at (276, 224) on [data-testid="favorites"]
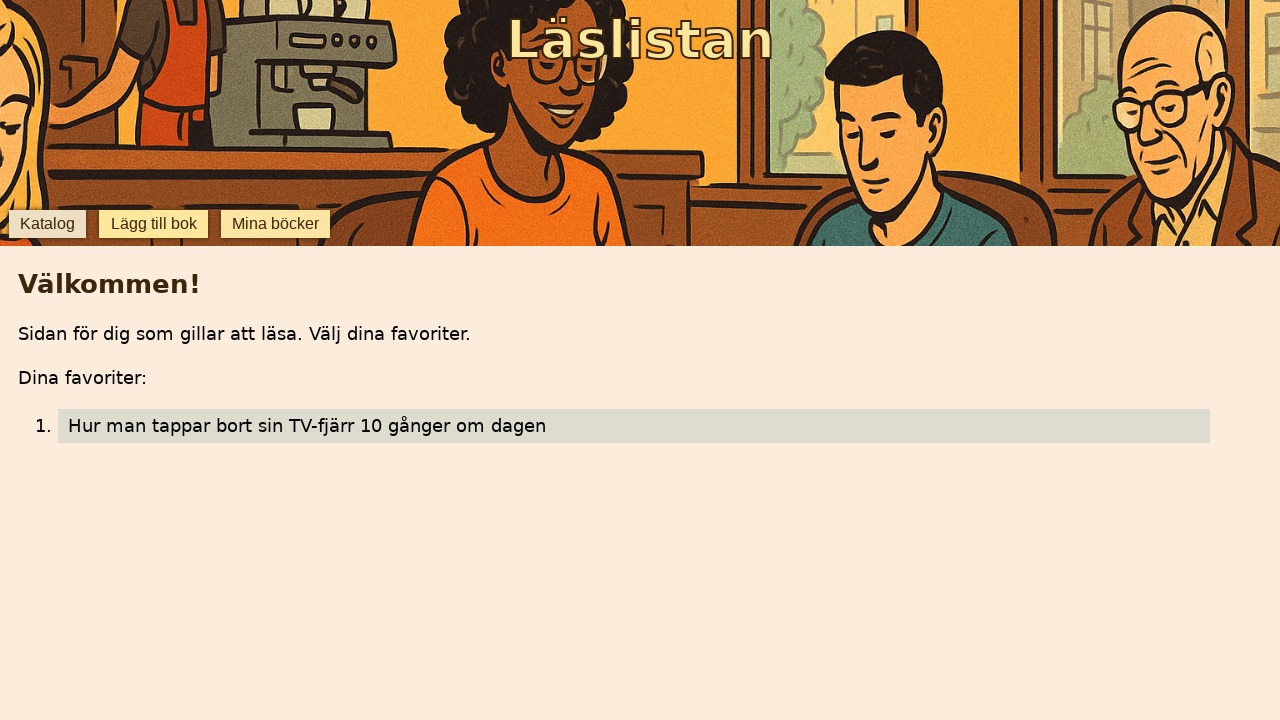

Book is visible in favorites: Hur man tappar bort sin TV-fjärr 10 gånger om dagen
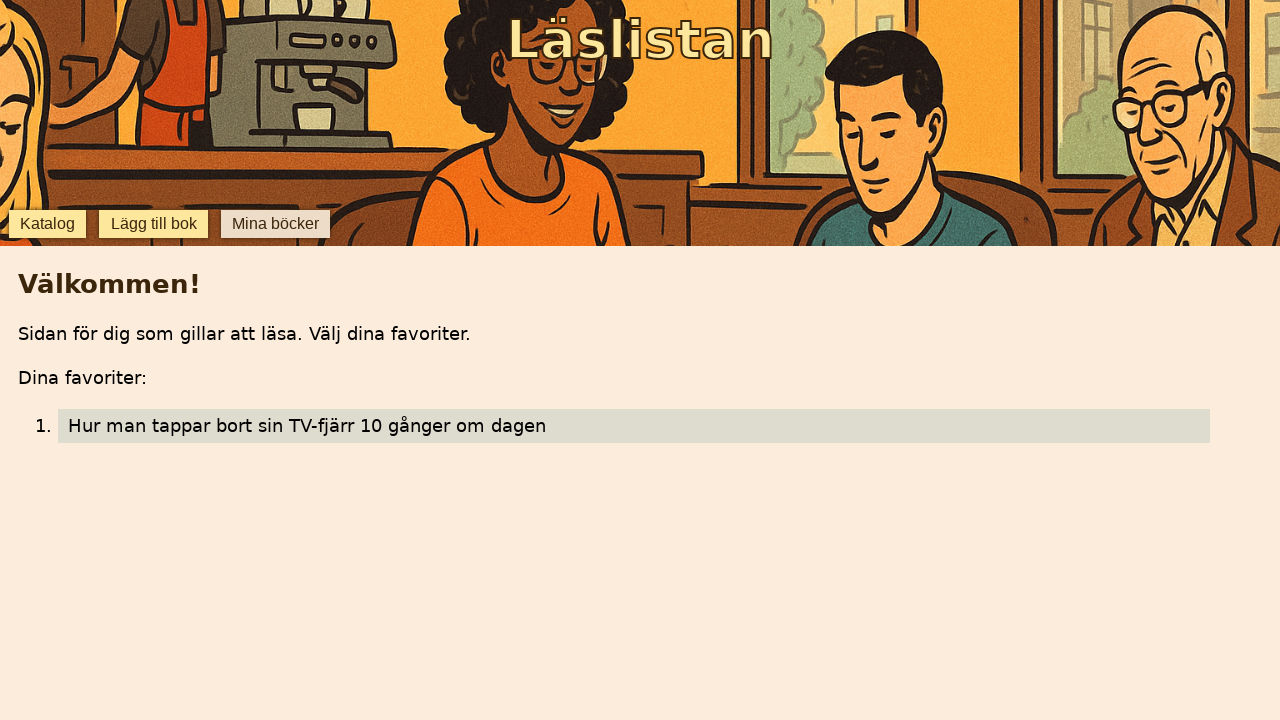

Navigated back to catalog view at (47, 224) on [data-testid="catalog"]
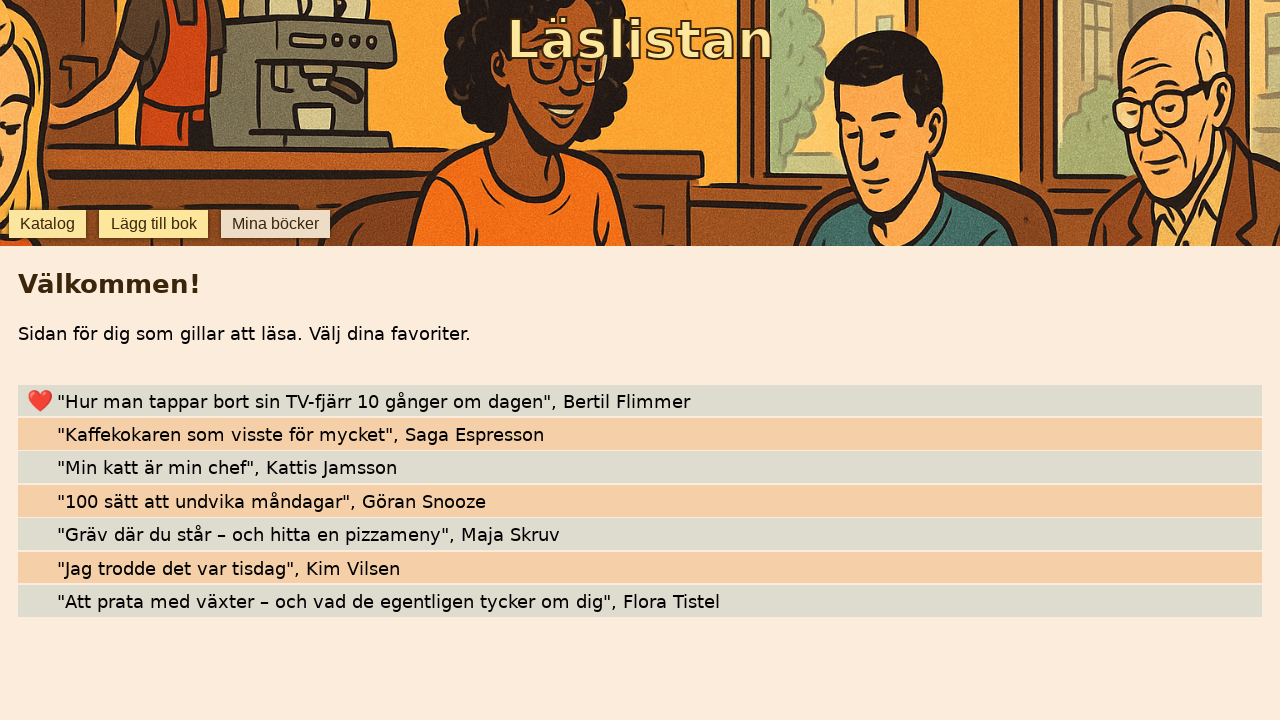

Navigated back to favorites view at (276, 224) on [data-testid="favorites"]
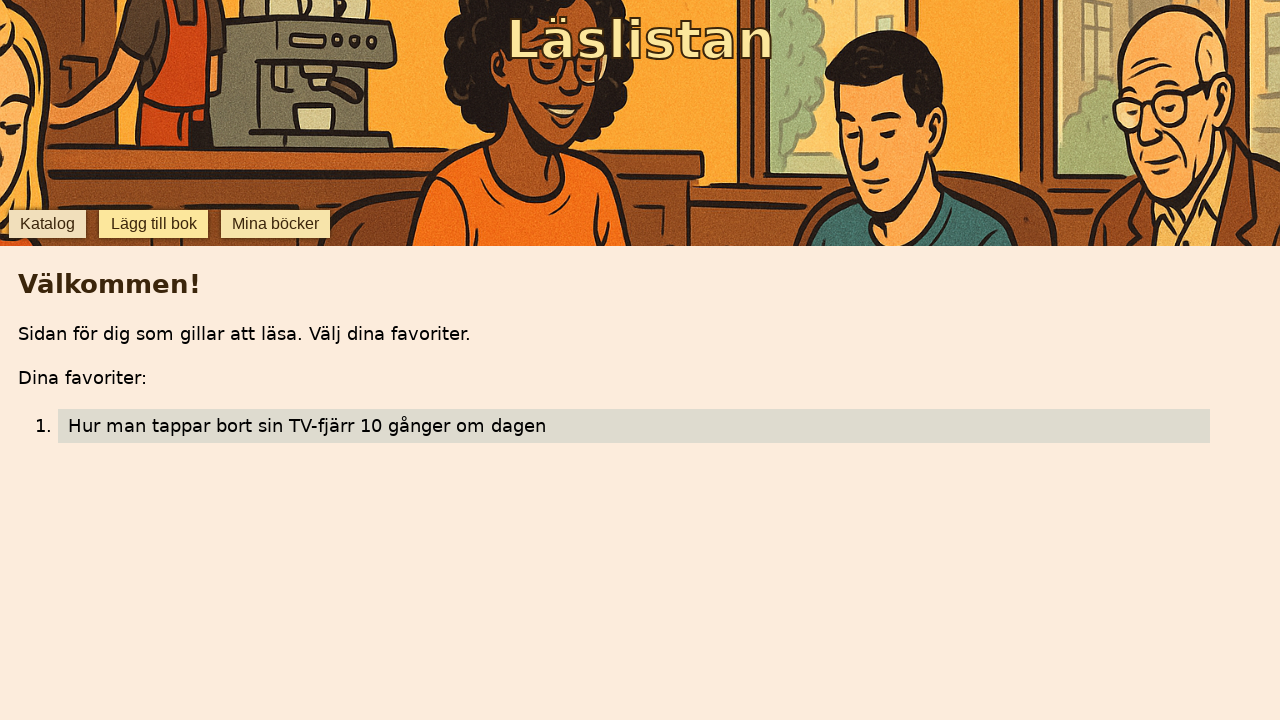

Book still visible after catalog navigation: Hur man tappar bort sin TV-fjärr 10 gånger om dagen
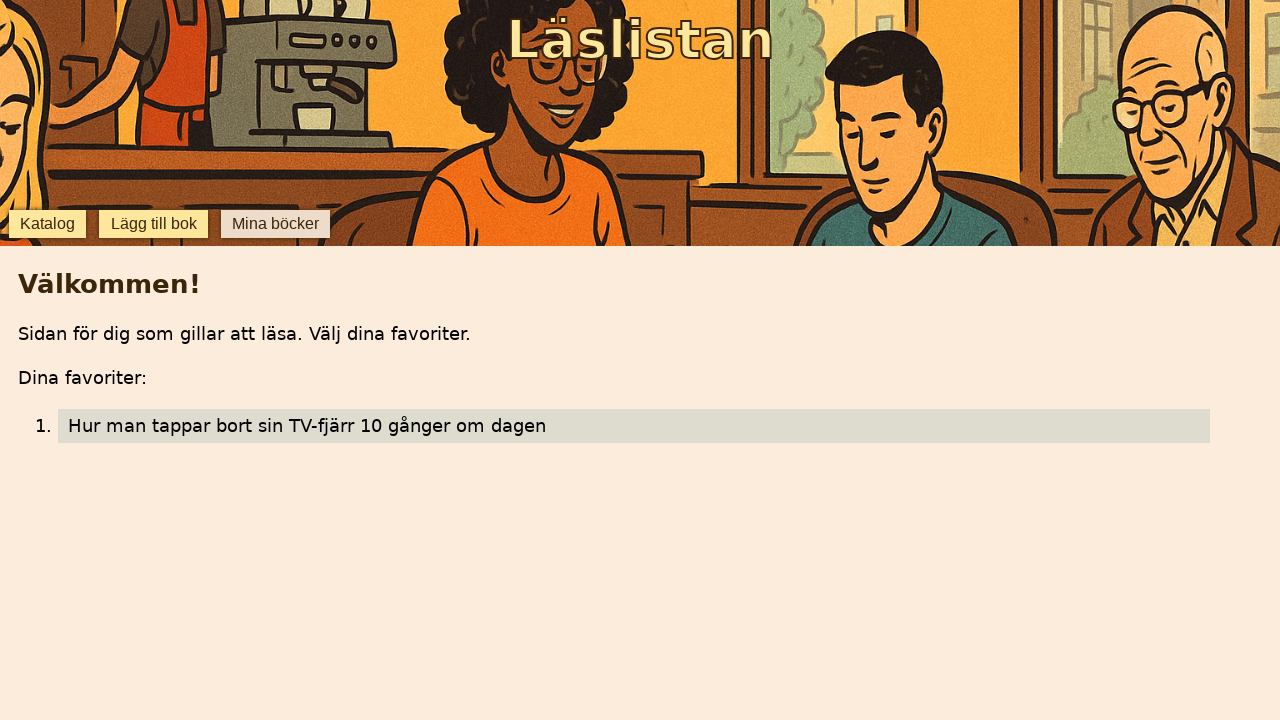

Navigated to add book view at (154, 224) on [data-testid="add-book"]
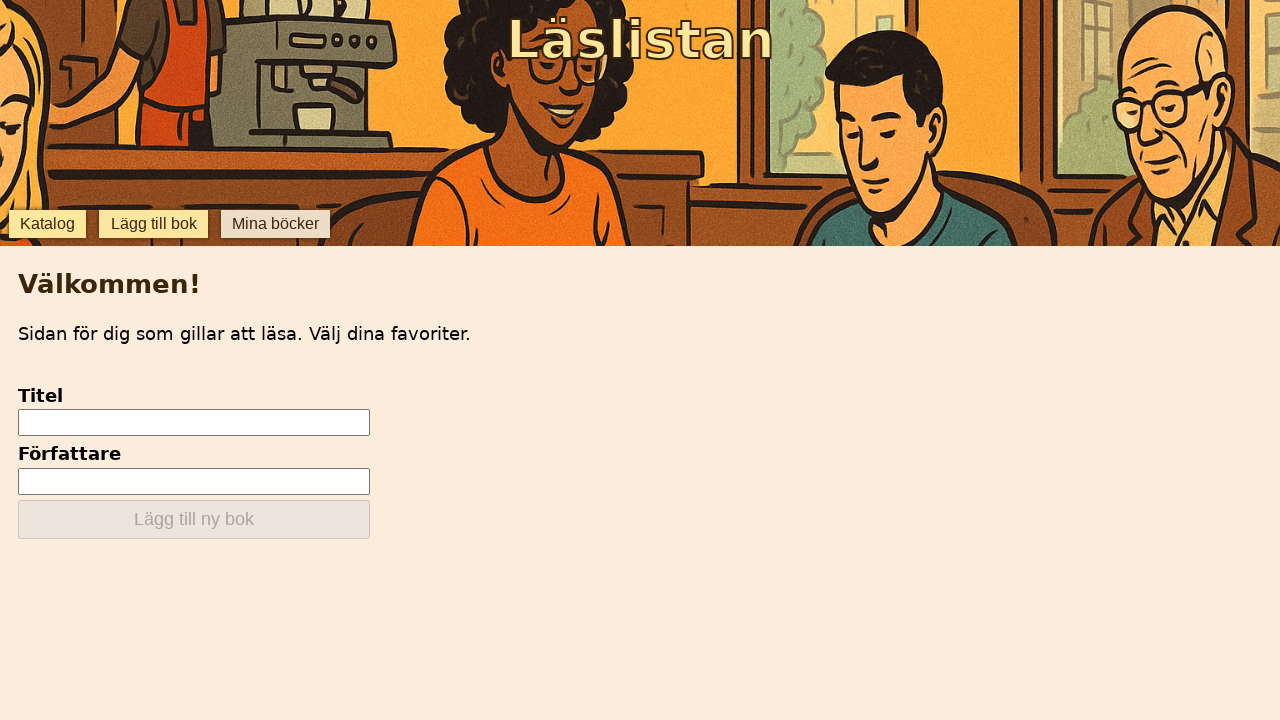

Navigated back to favorites view from add book at (276, 224) on [data-testid="favorites"]
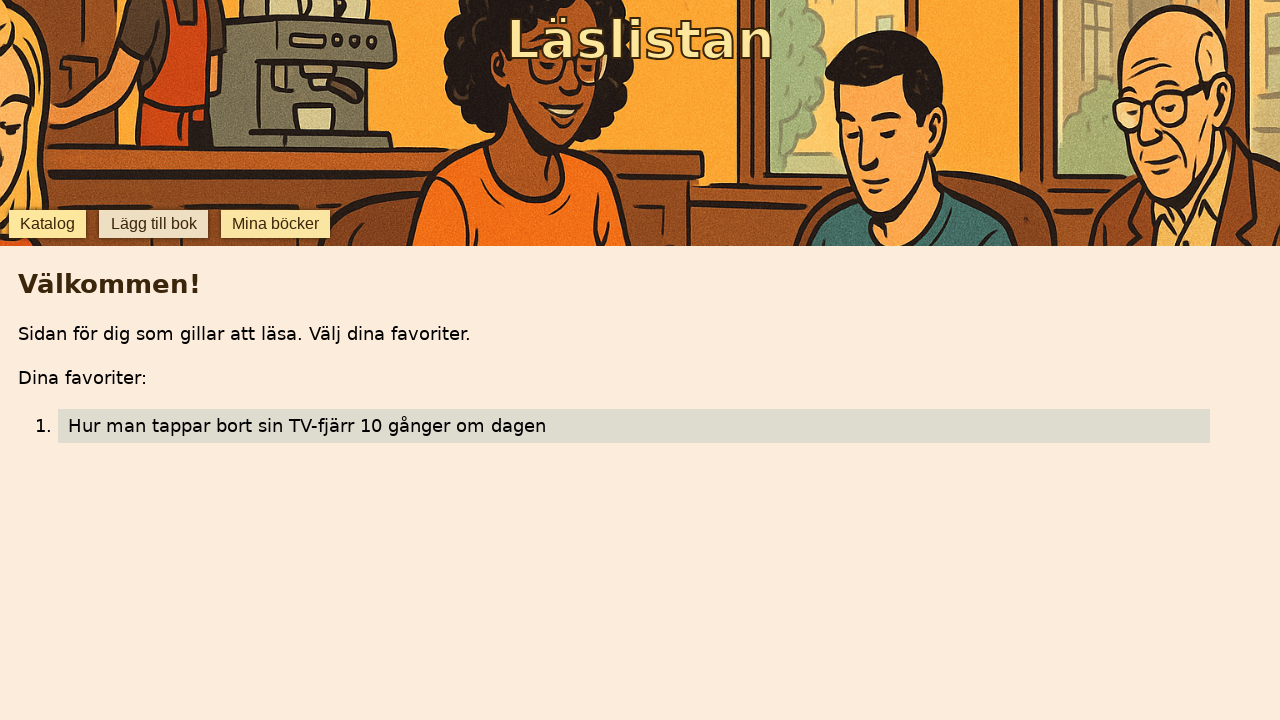

Book persisted after full navigation cycle: Hur man tappar bort sin TV-fjärr 10 gånger om dagen
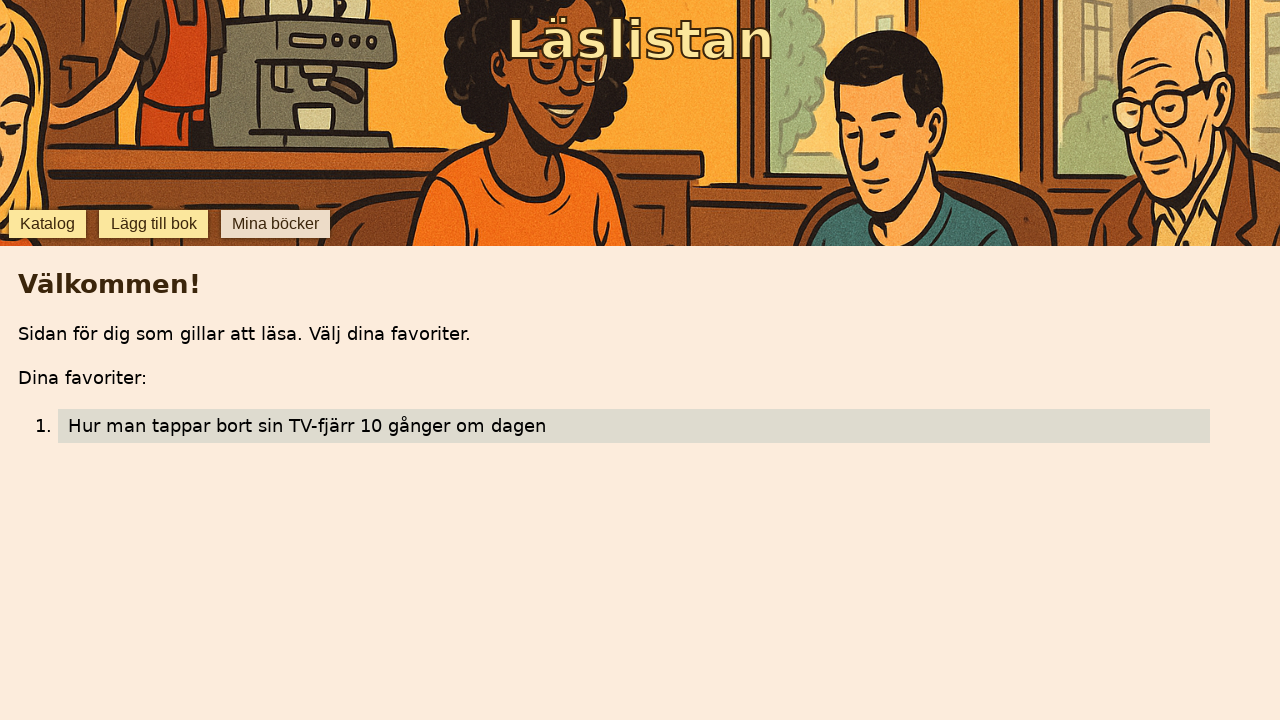

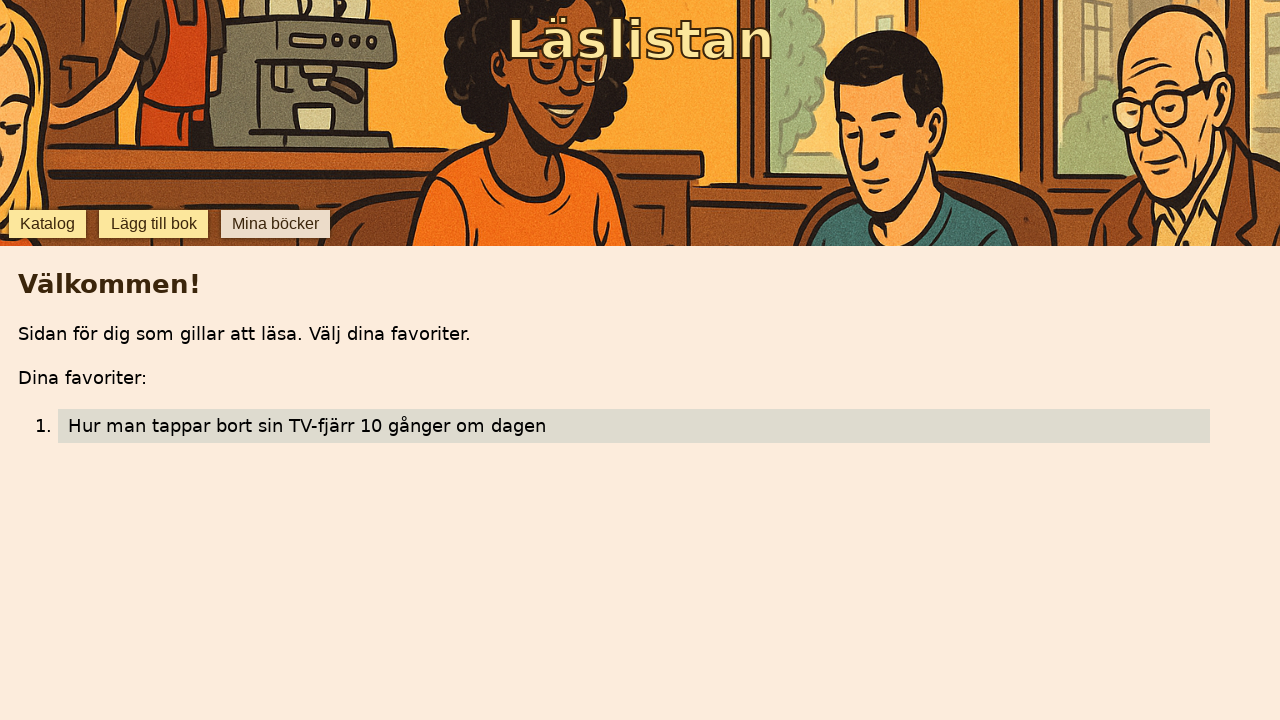